Tests adding and removing an element on Herokuapp by clicking Add Element then clicking the added Delete button

Starting URL: https://the-internet.herokuapp.com/

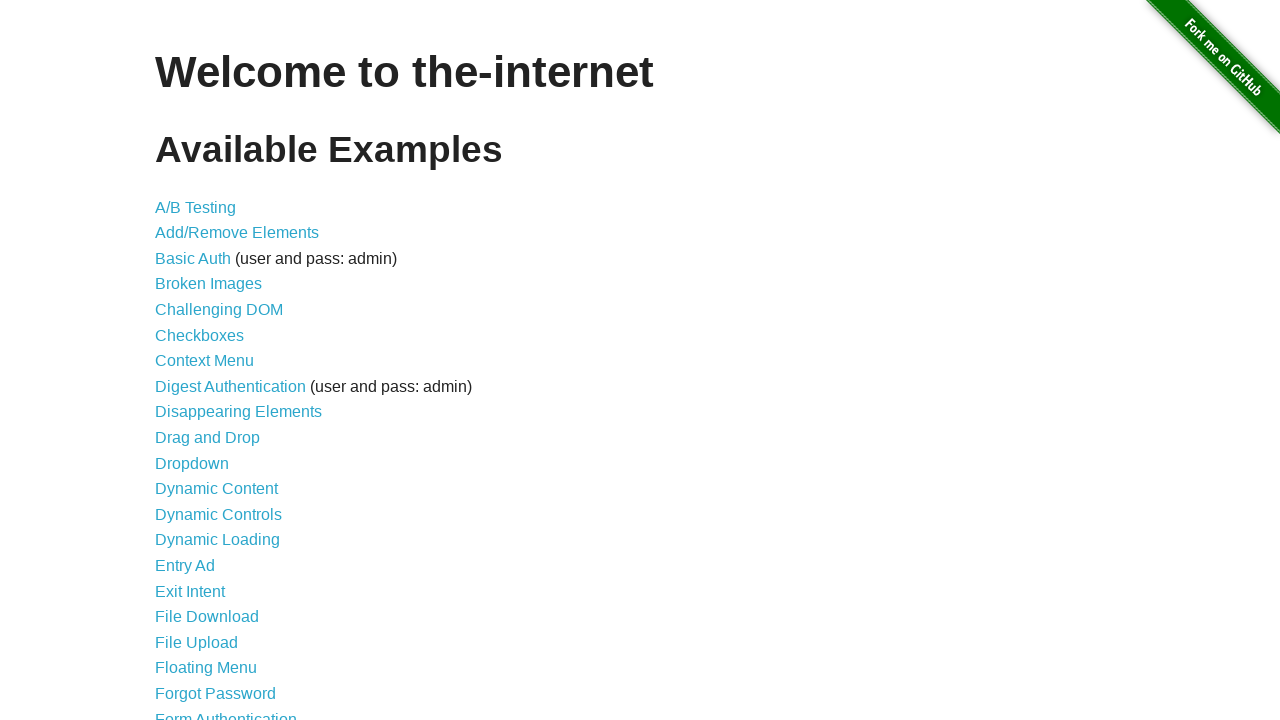

Clicked on Add/Remove Elements link at (237, 233) on a[href='/add_remove_elements/']
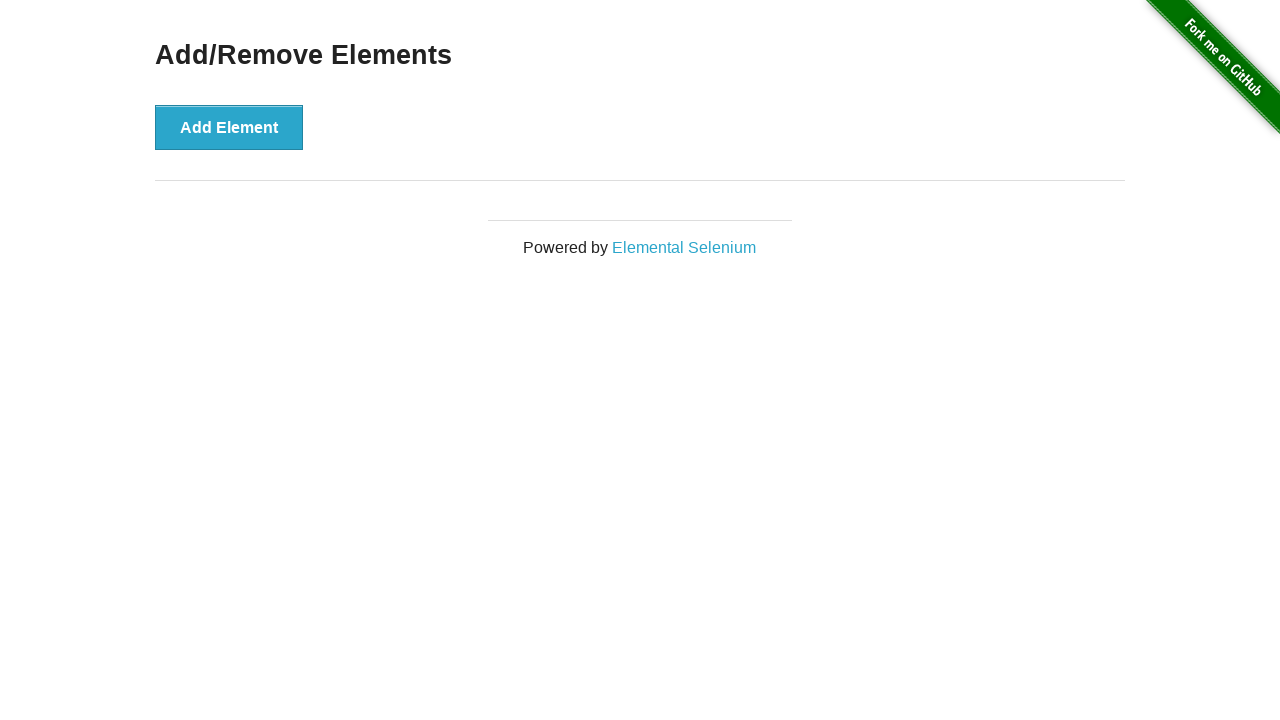

Clicked Add Element button at (229, 127) on button[onclick='addElement()']
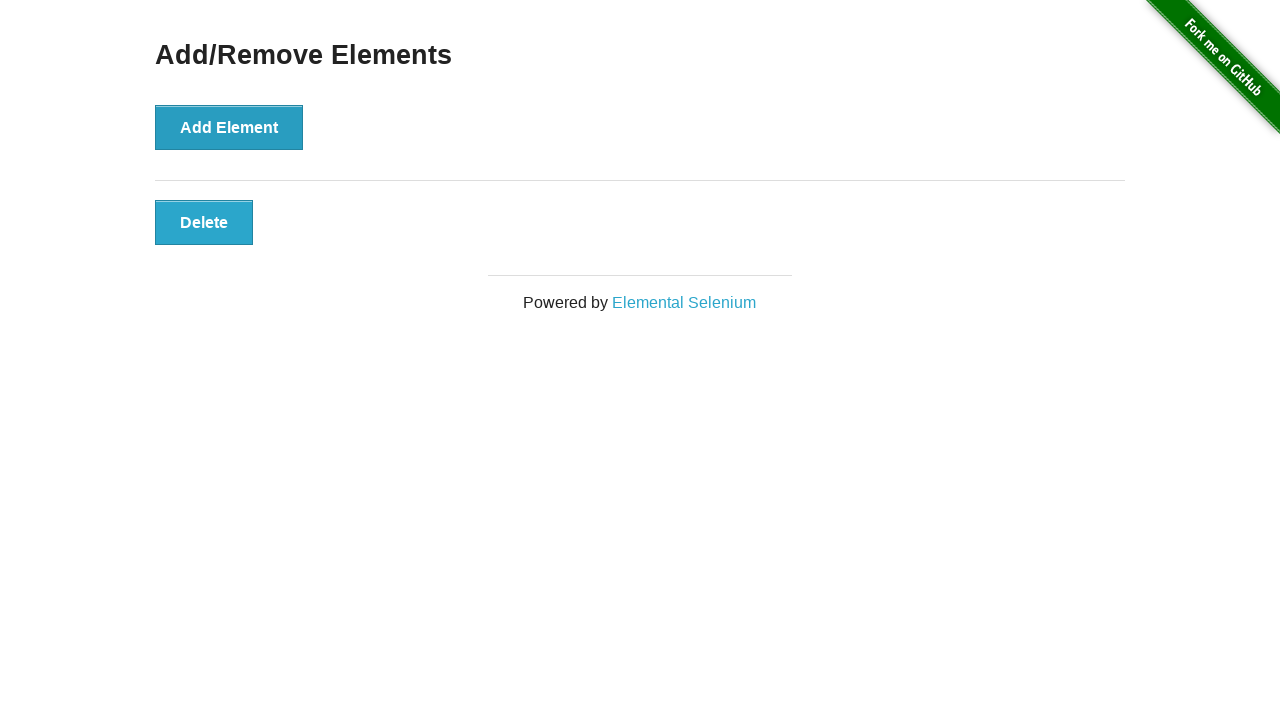

Clicked the added Delete button at (204, 222) on button.added-manually
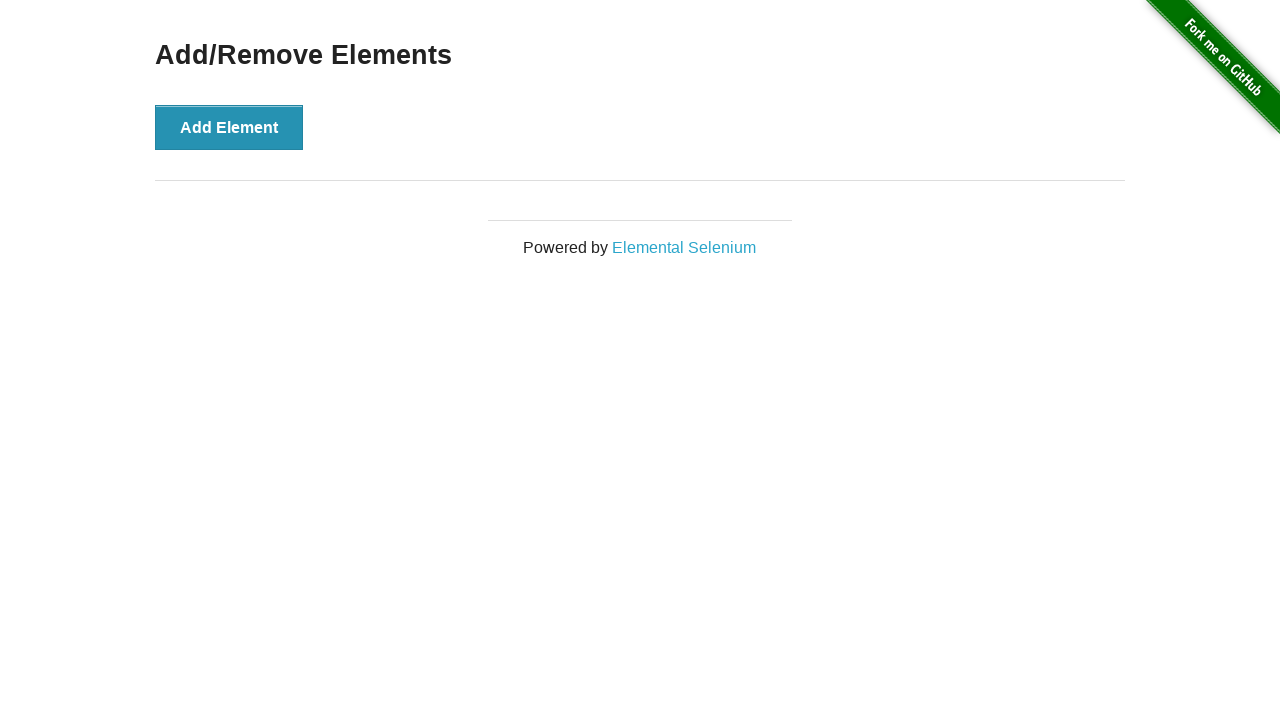

Verified that no Delete buttons remain on the page
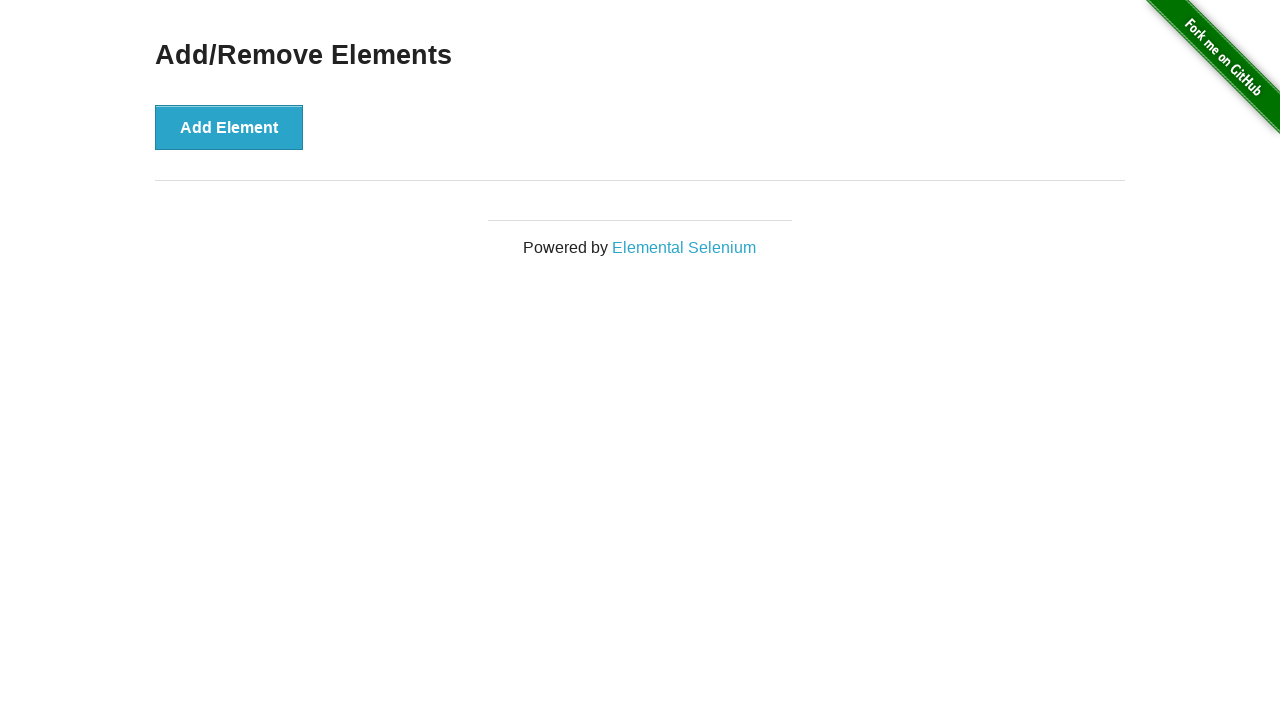

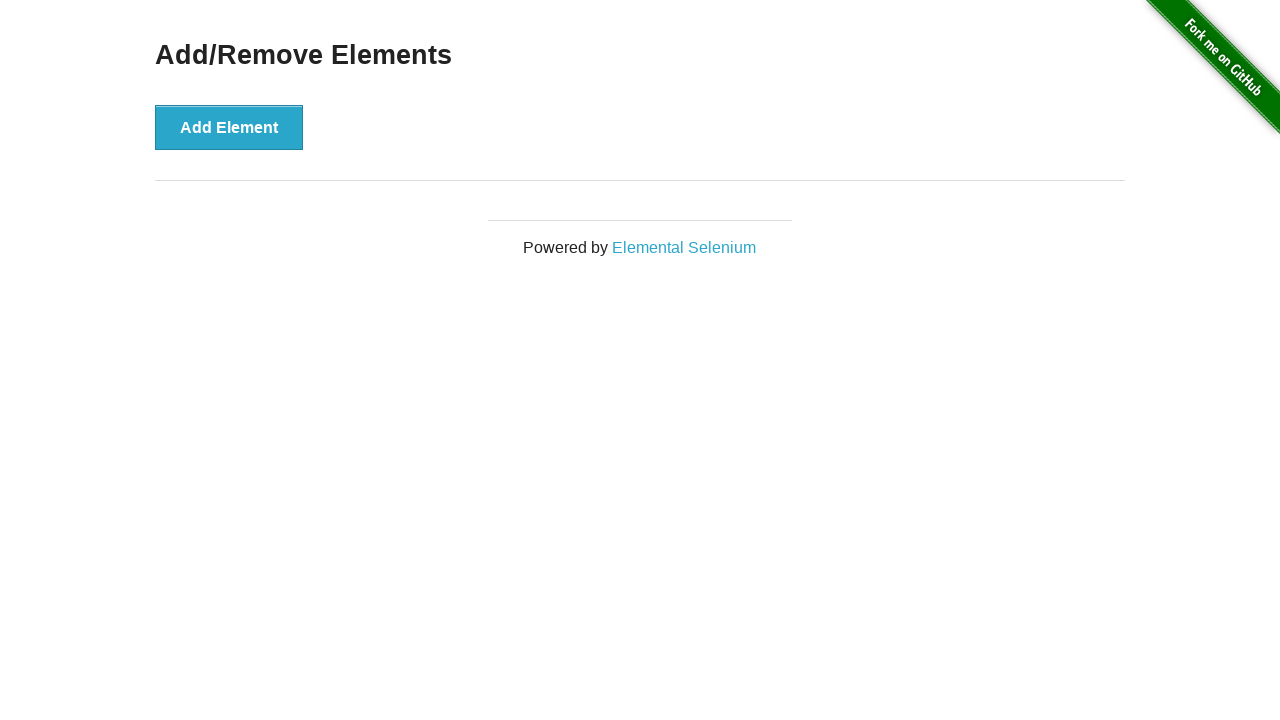